Tests handling of iframes by locating frames and filling text inputs within them using two different approaches - frame URL and frame locator

Starting URL: https://ui.vision/demo/webtest/frames

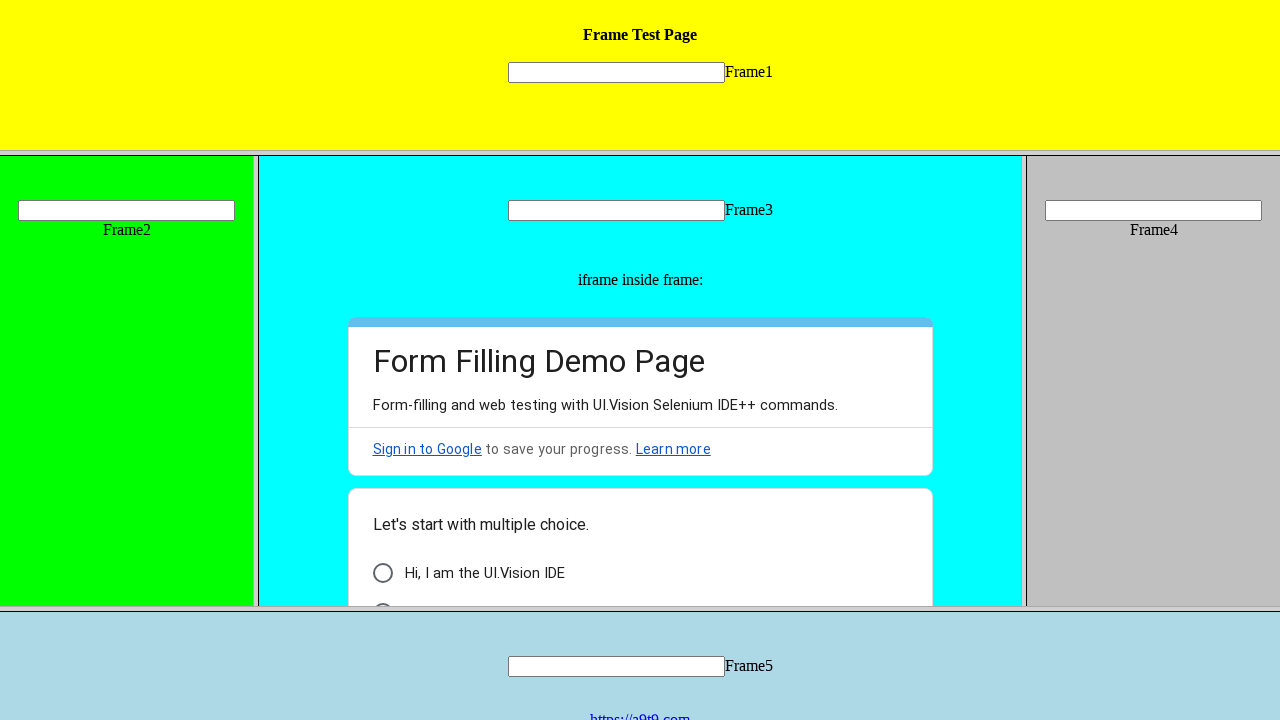

Located frame1 by URL https://ui.vision/demo/webtest/frames/frame1.html
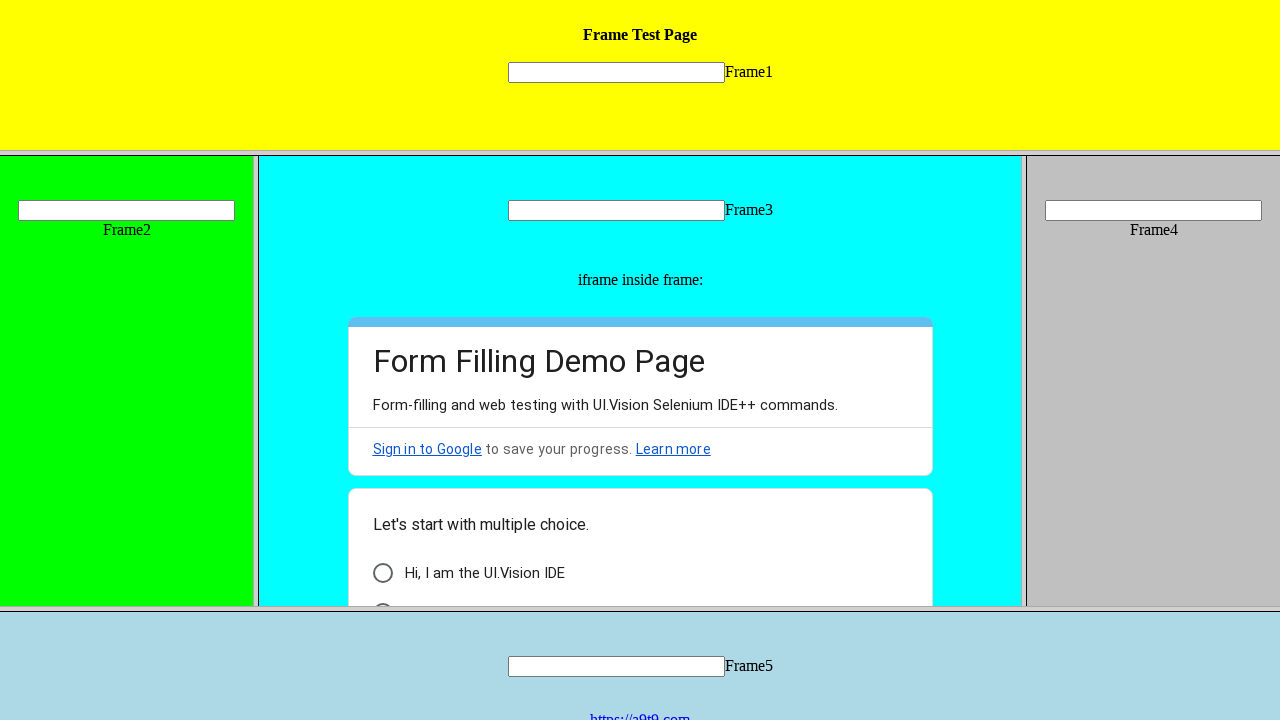

Located input field using frame locator approach with frame[src='frame_1.html']
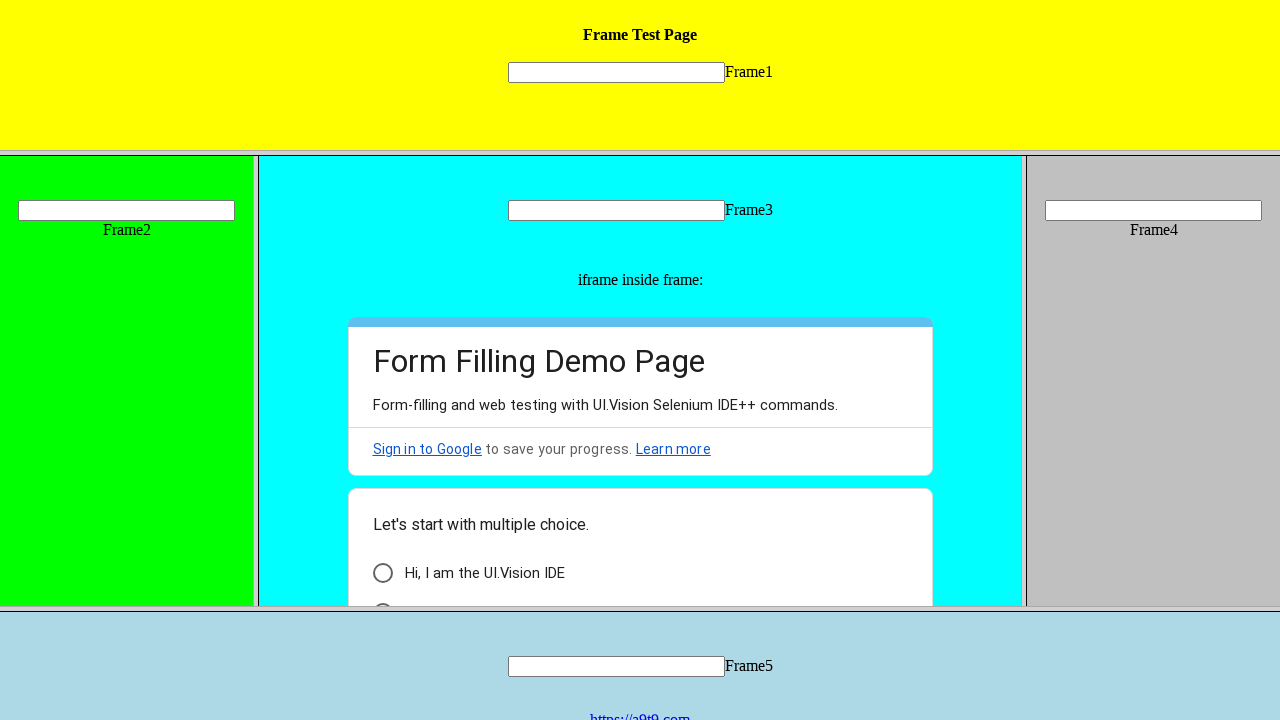

Filled text input with 'Greetings from Playwright' using frame locator approach on frame[src='frame_1.html'] >> internal:control=enter-frame >> [name='mytext1']
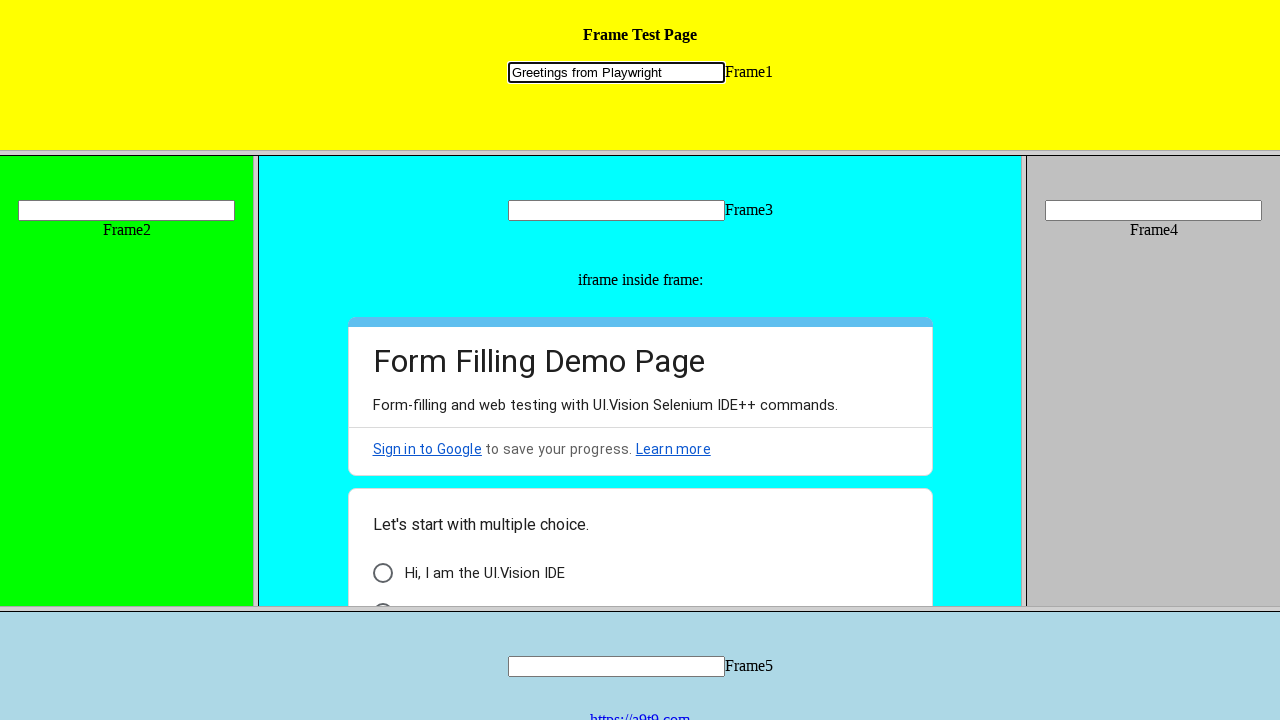

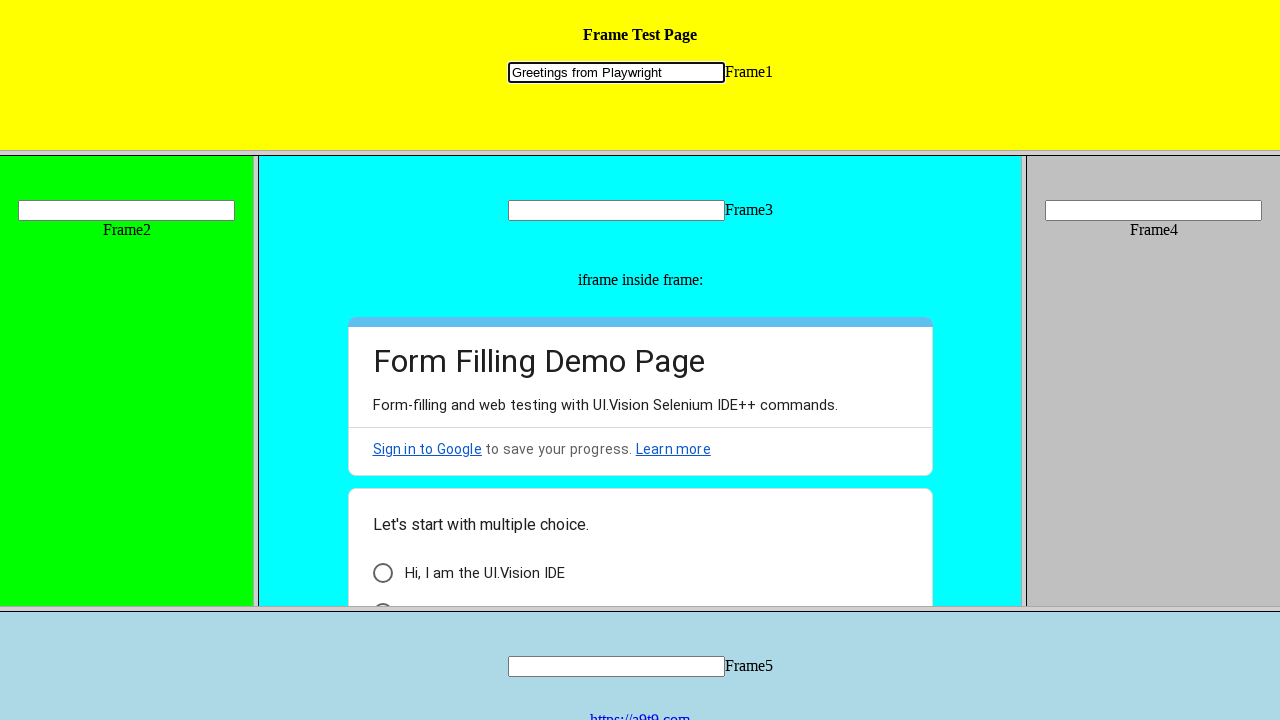